Tests selecting values from a dropdown using visible text, value attribute, and index

Starting URL: https://kristinek.github.io/site/examples/actions

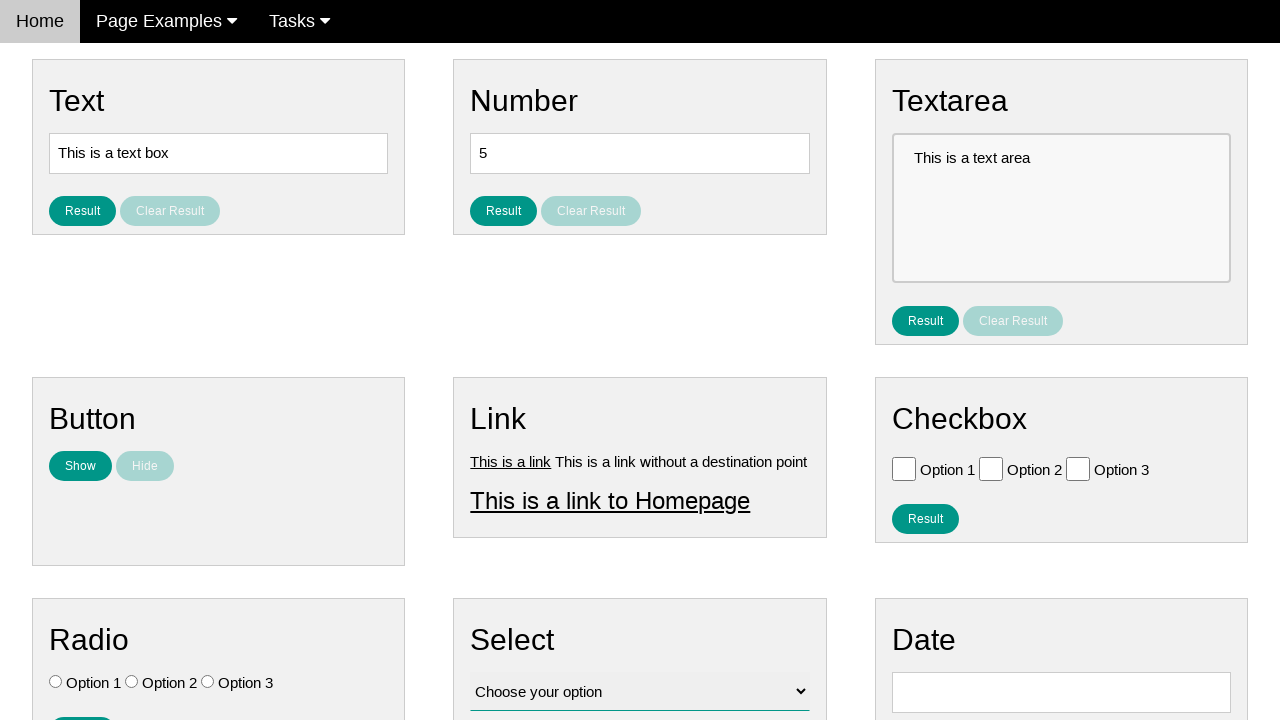

Navigated to dropdown actions test page
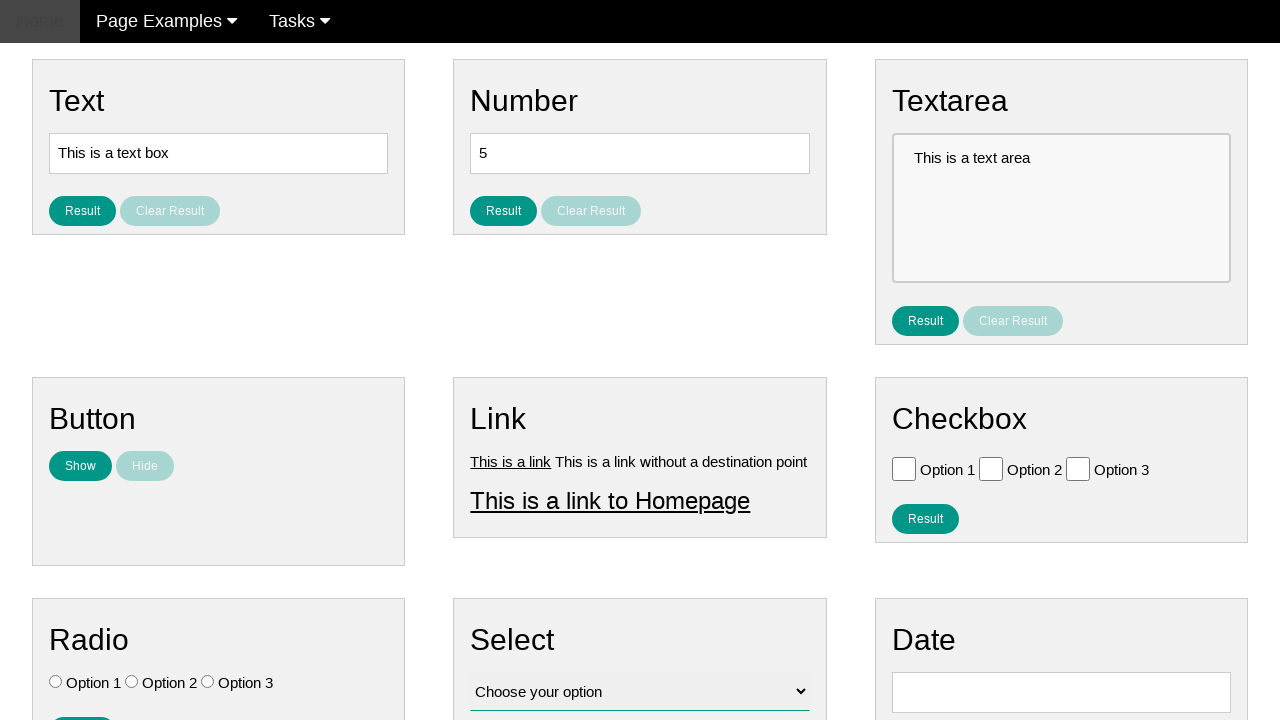

Located dropdown element with ID vfb-12
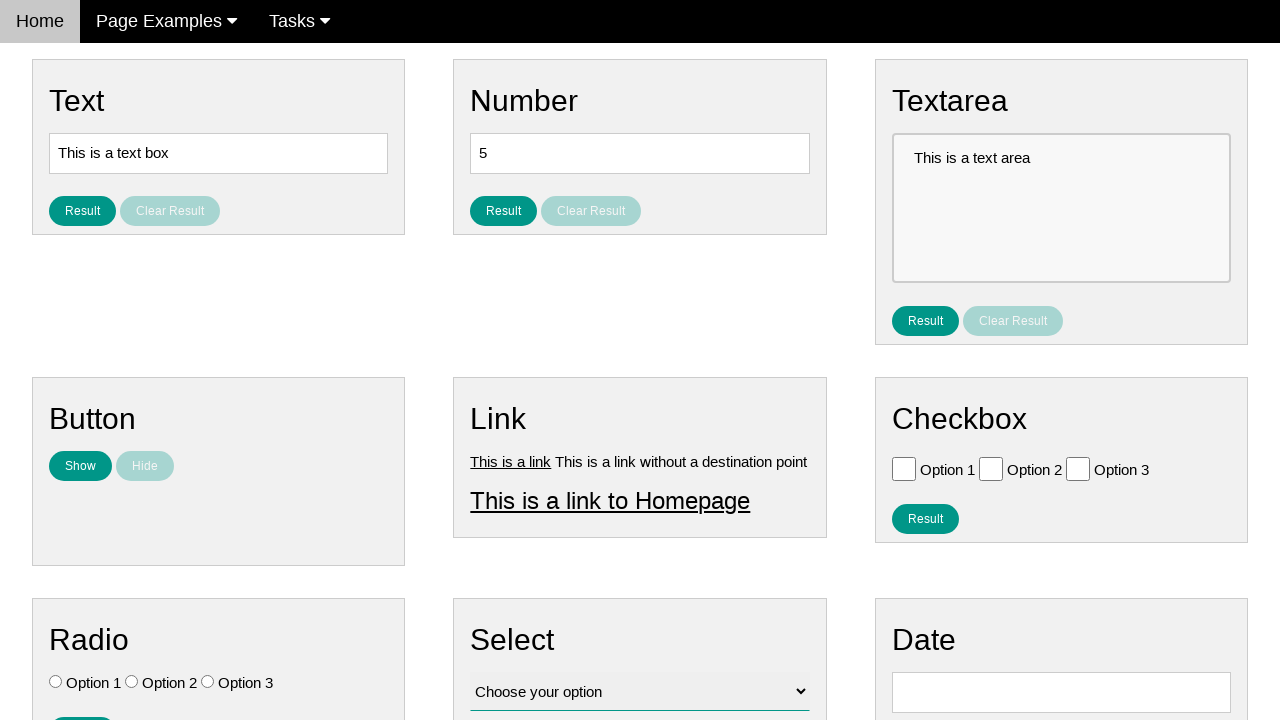

Selected 'Option 2' from dropdown by visible text on select#vfb-12
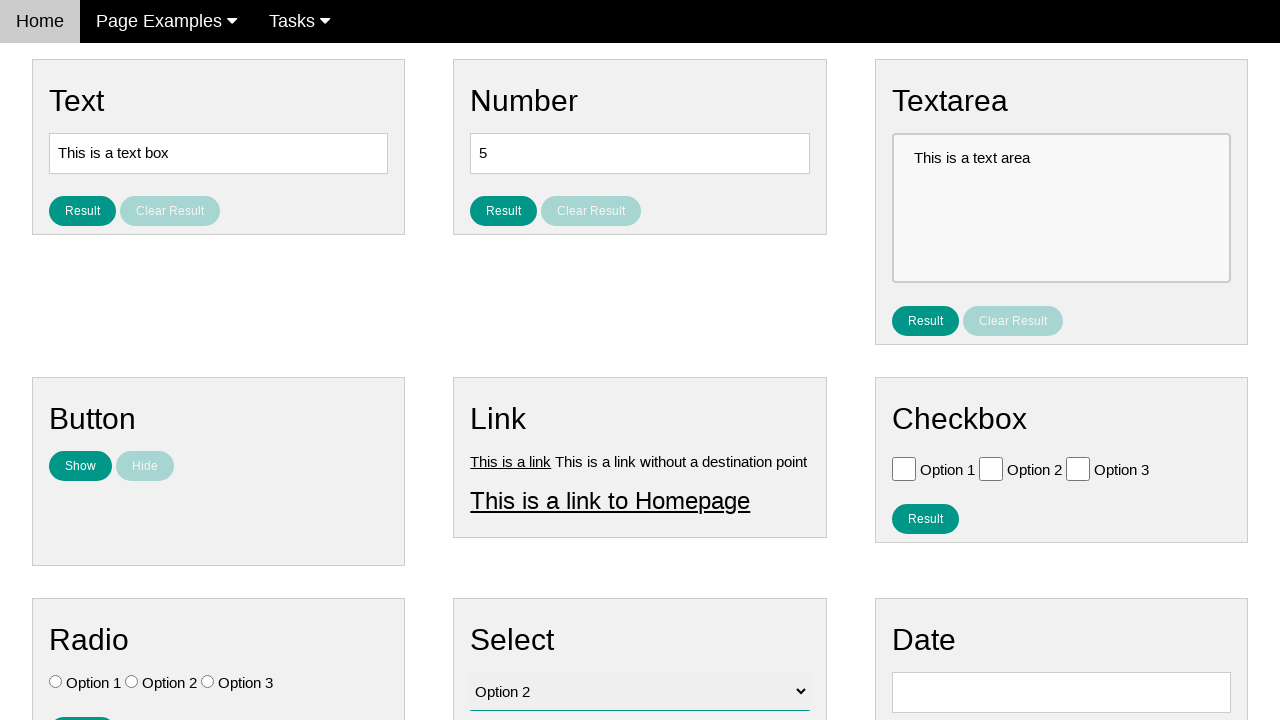

Selected dropdown option with value 'value3' on select#vfb-12
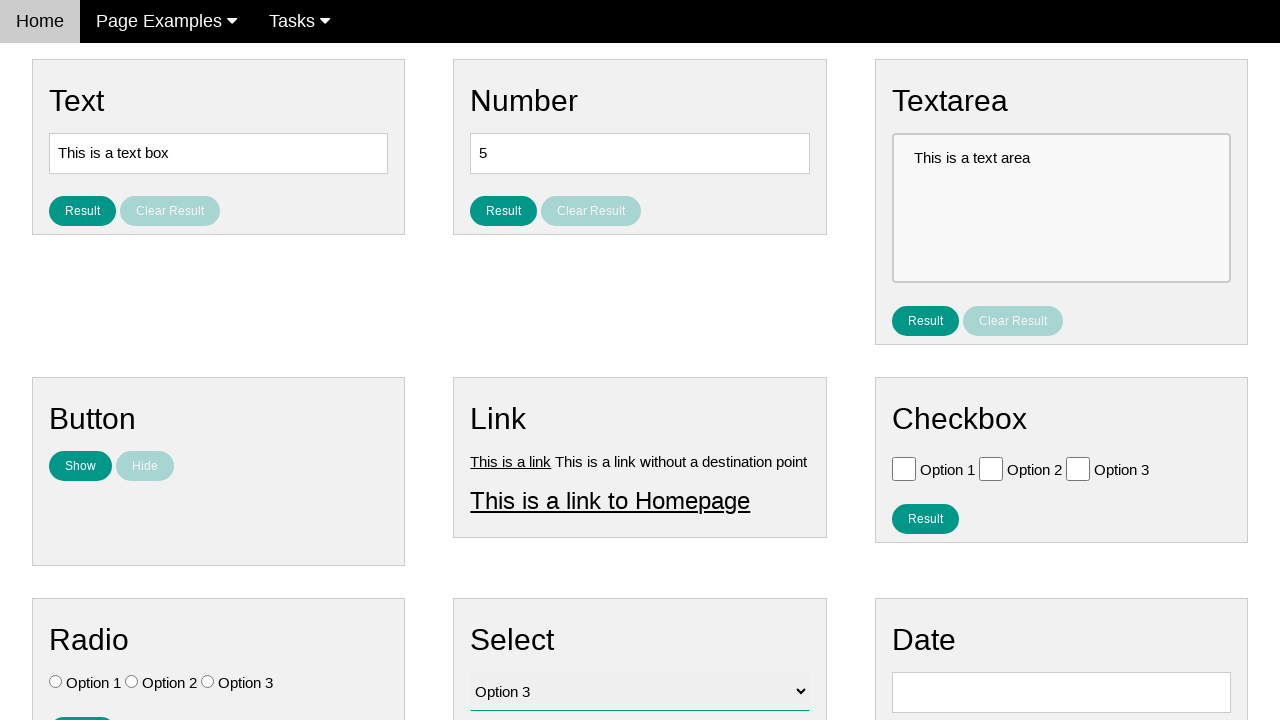

Selected dropdown option at index 1 (second option) on select#vfb-12
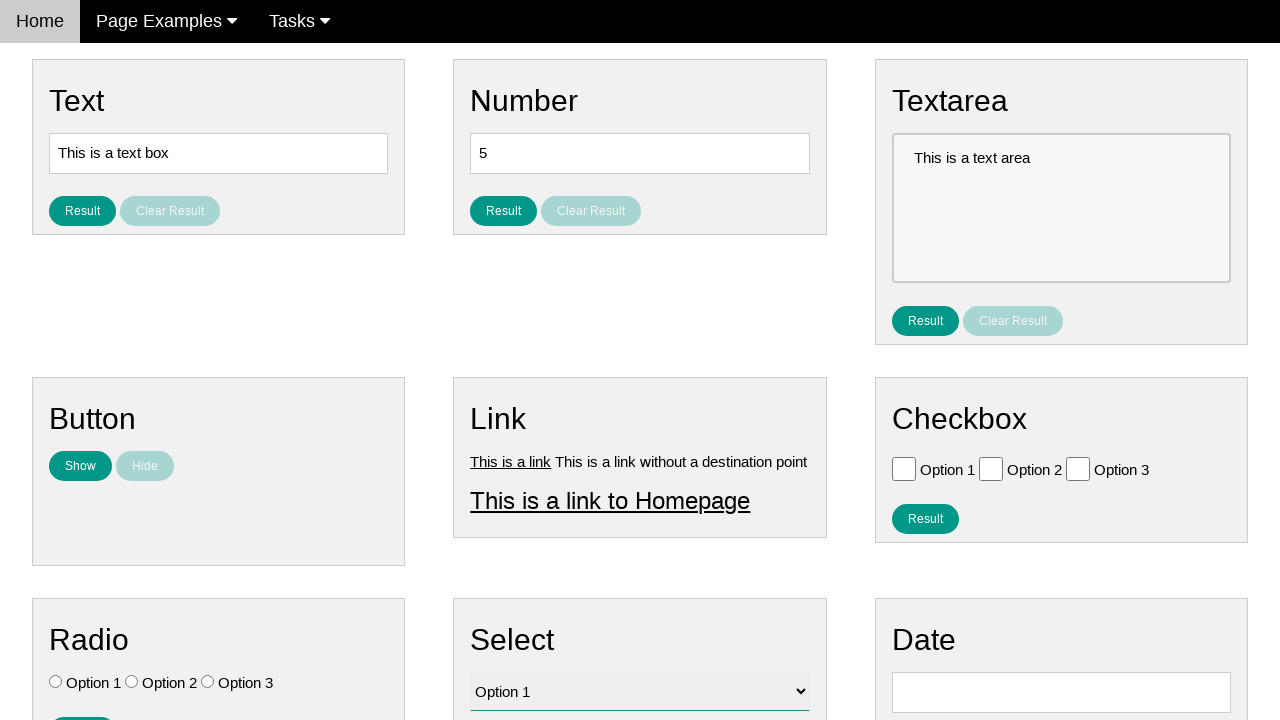

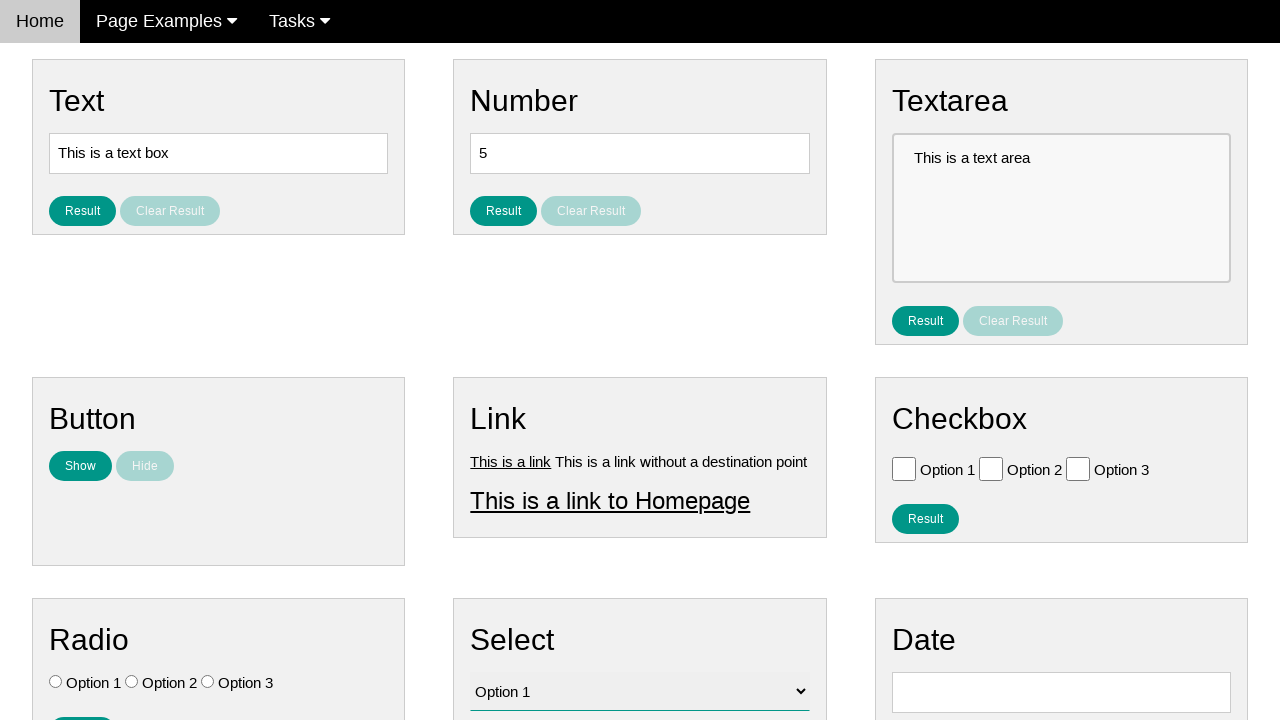